Tests text input functionality by clearing a textbox and entering new text

Starting URL: https://omayo.blogspot.com/

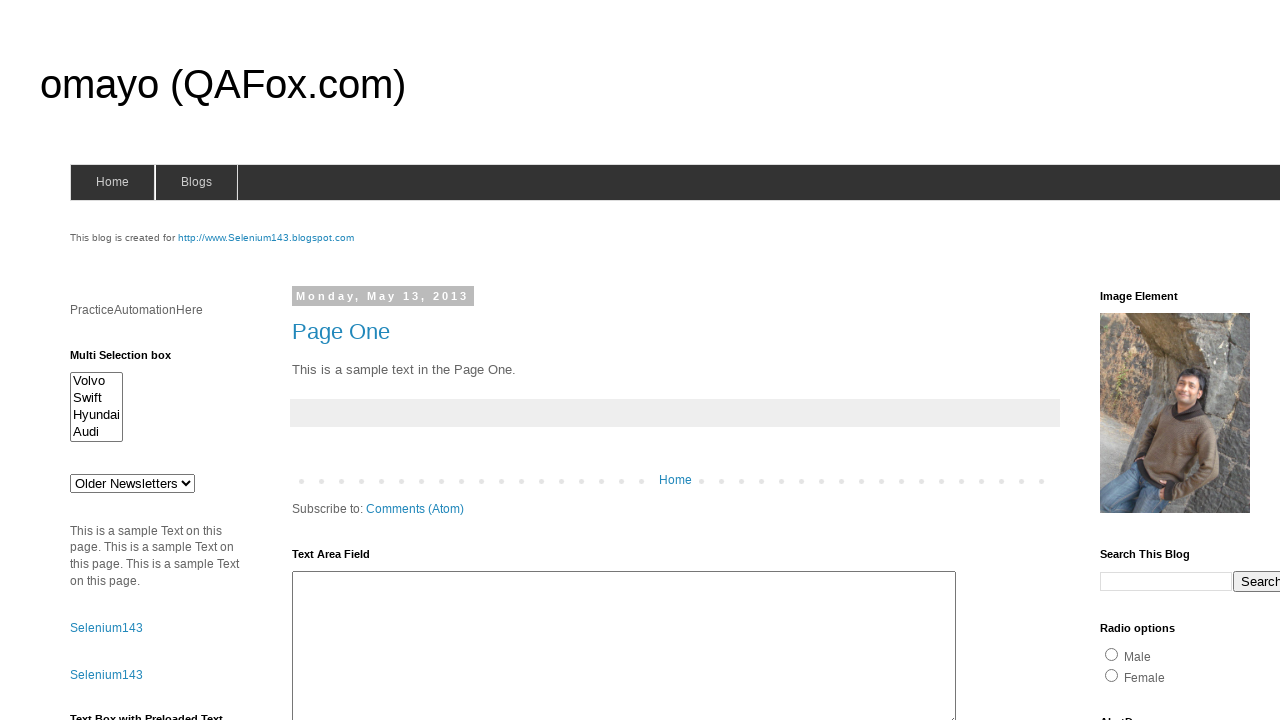

Located textbox element with id 'textbox1'
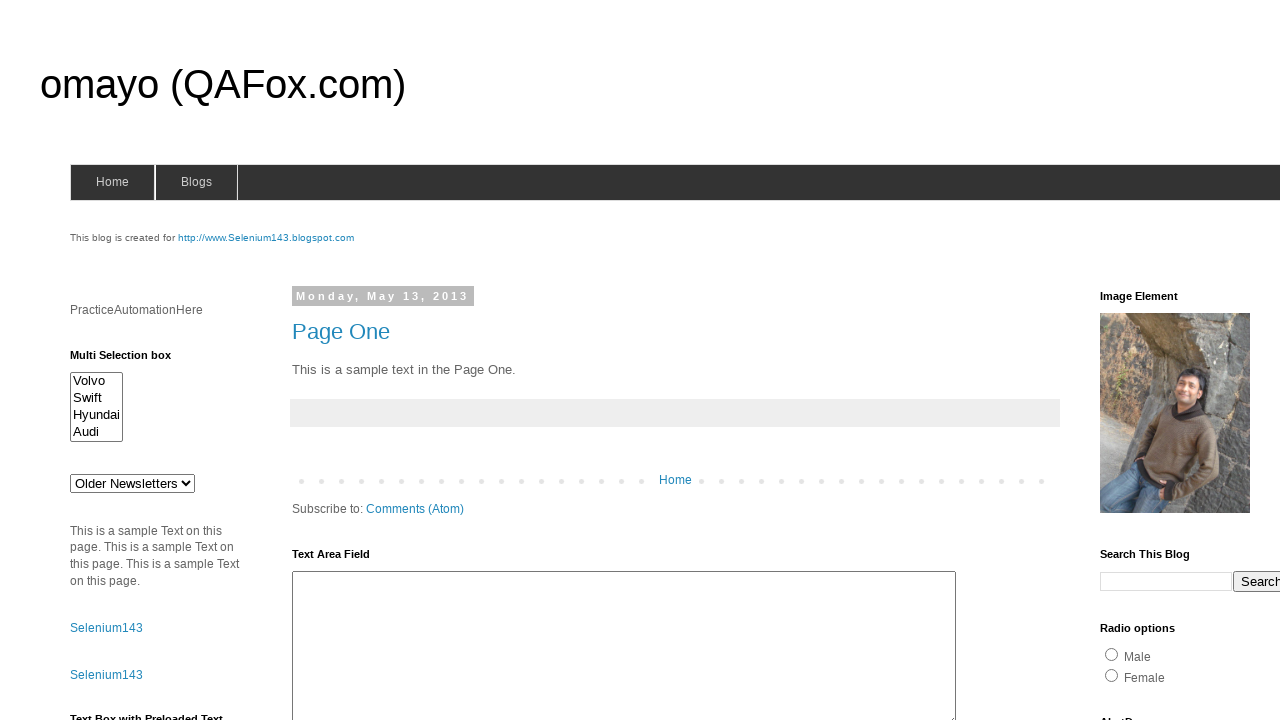

Cleared the textbox on #textbox1
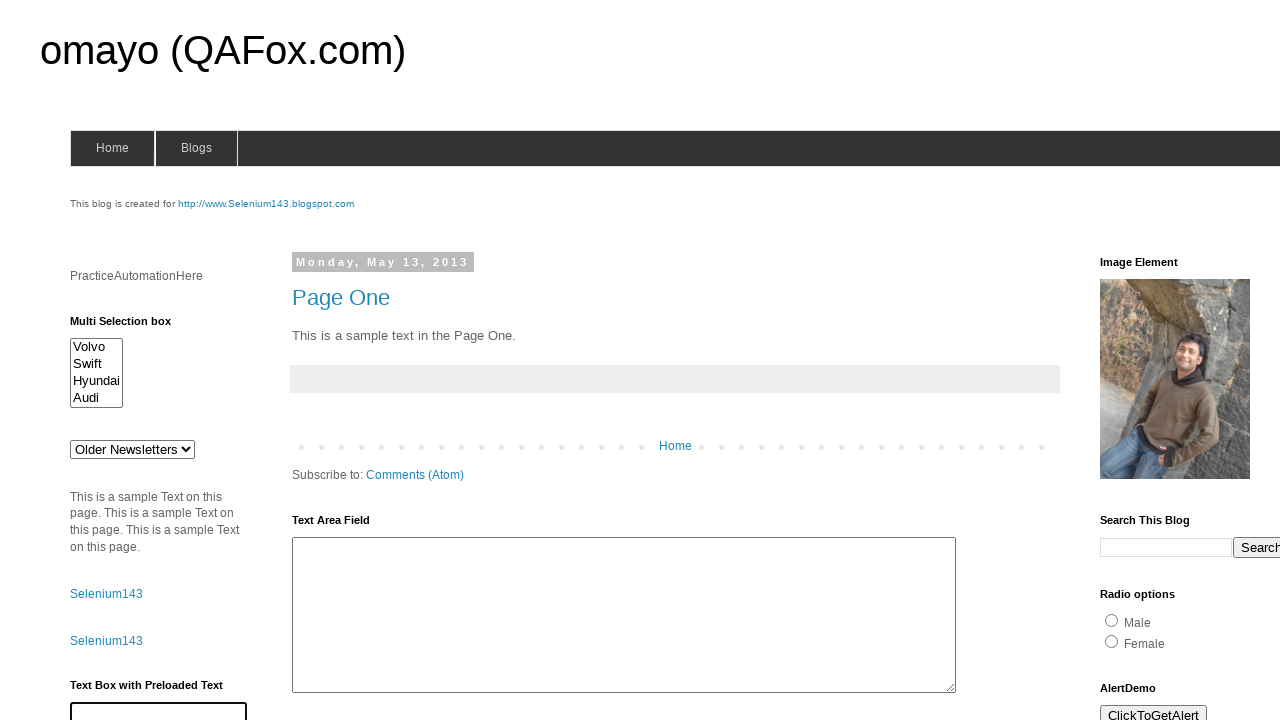

Filled textbox with 'Selenium test' on #textbox1
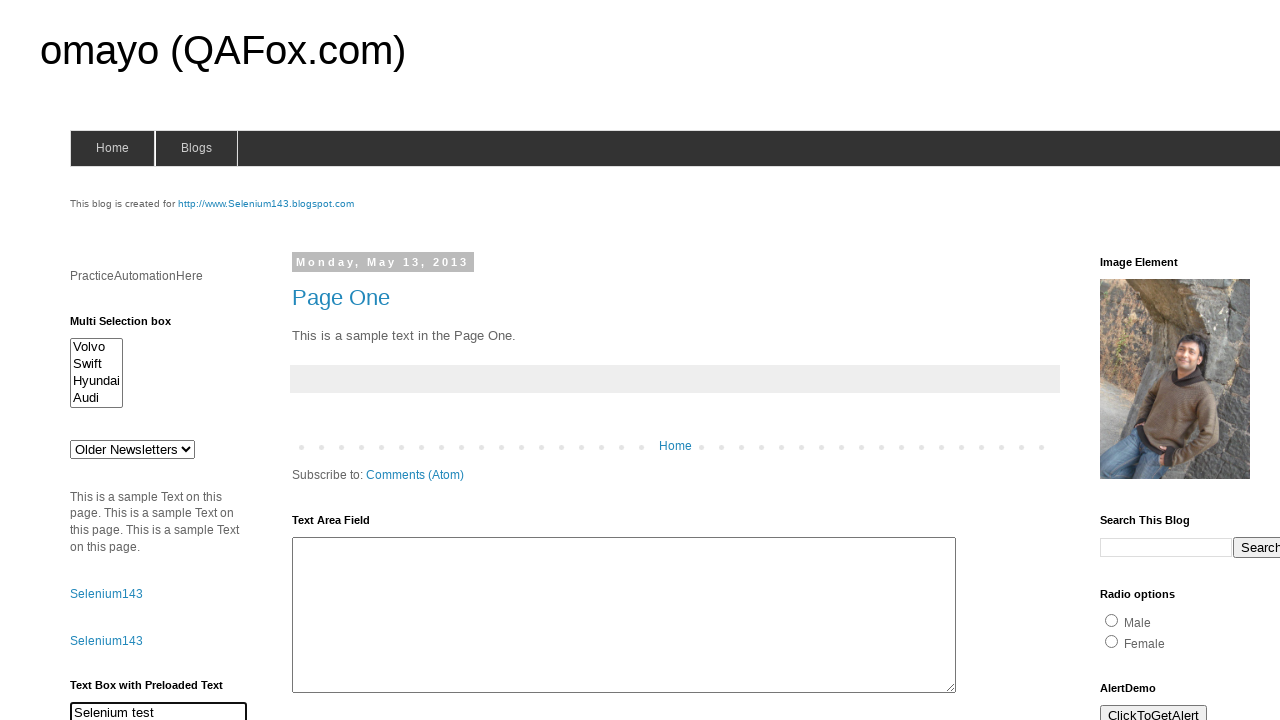

Verified textbox contains 'Selenium test'
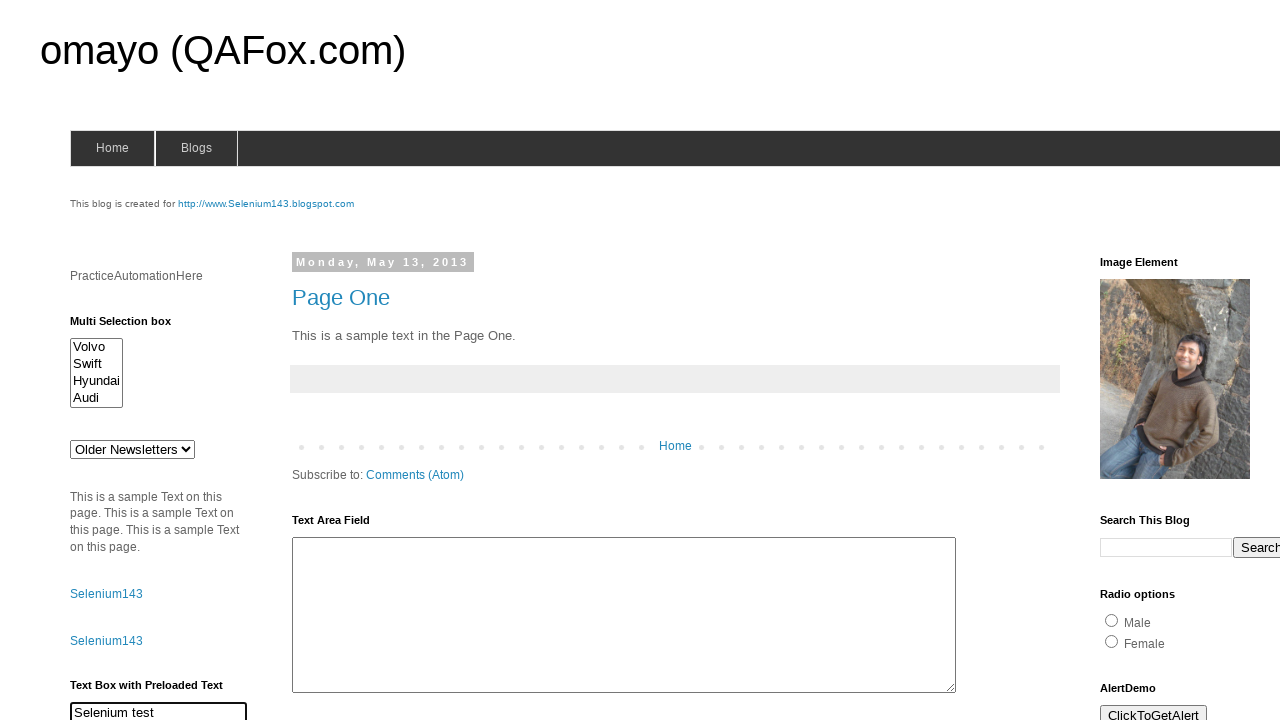

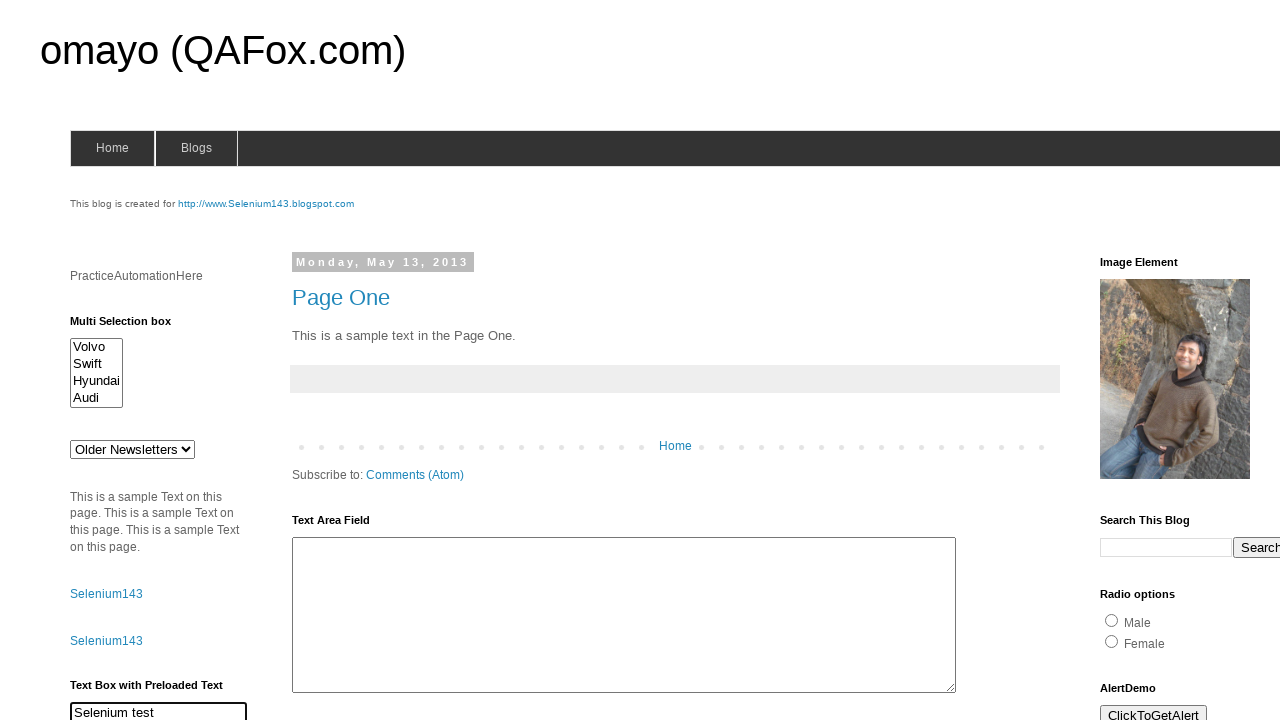